Tests e-commerce flow by searching for products, adding specific items to cart, and proceeding through checkout process

Starting URL: https://rahulshettyacademy.com/seleniumPractise/#/

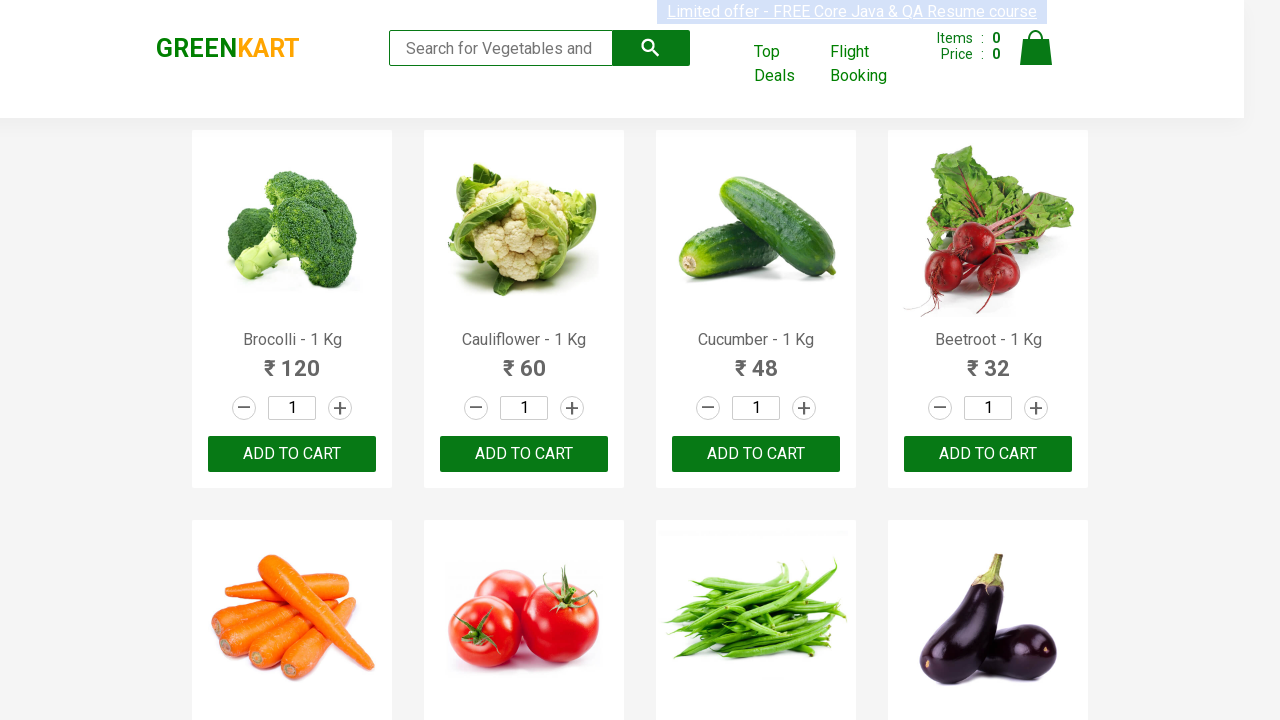

Filled search field with 'ca' to find products on .search-keyword
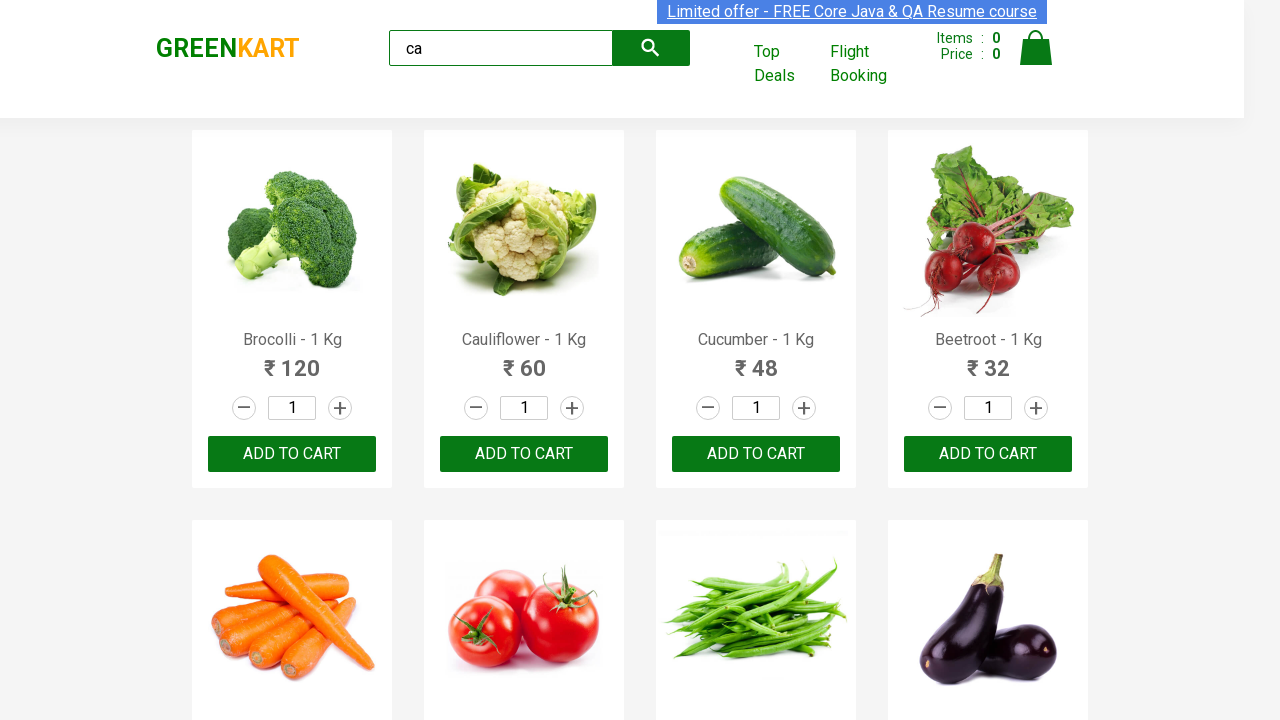

Waited for products to load
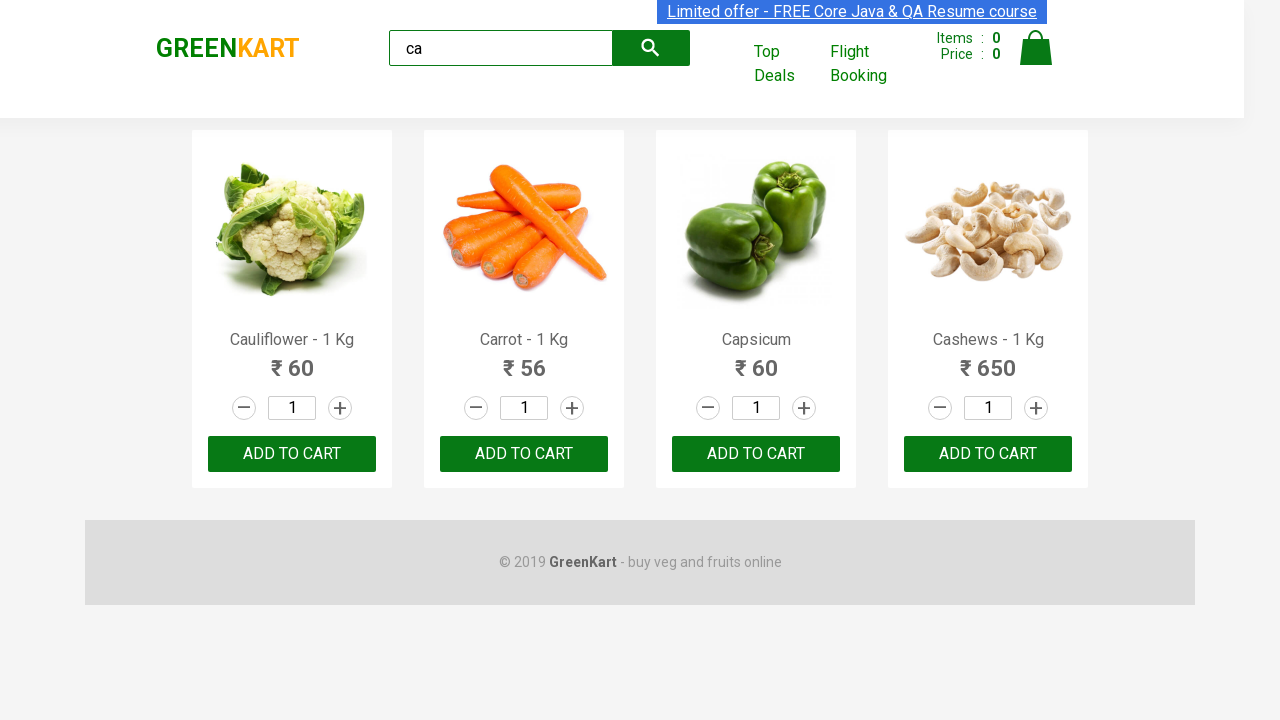

Retrieved all product elements from the page
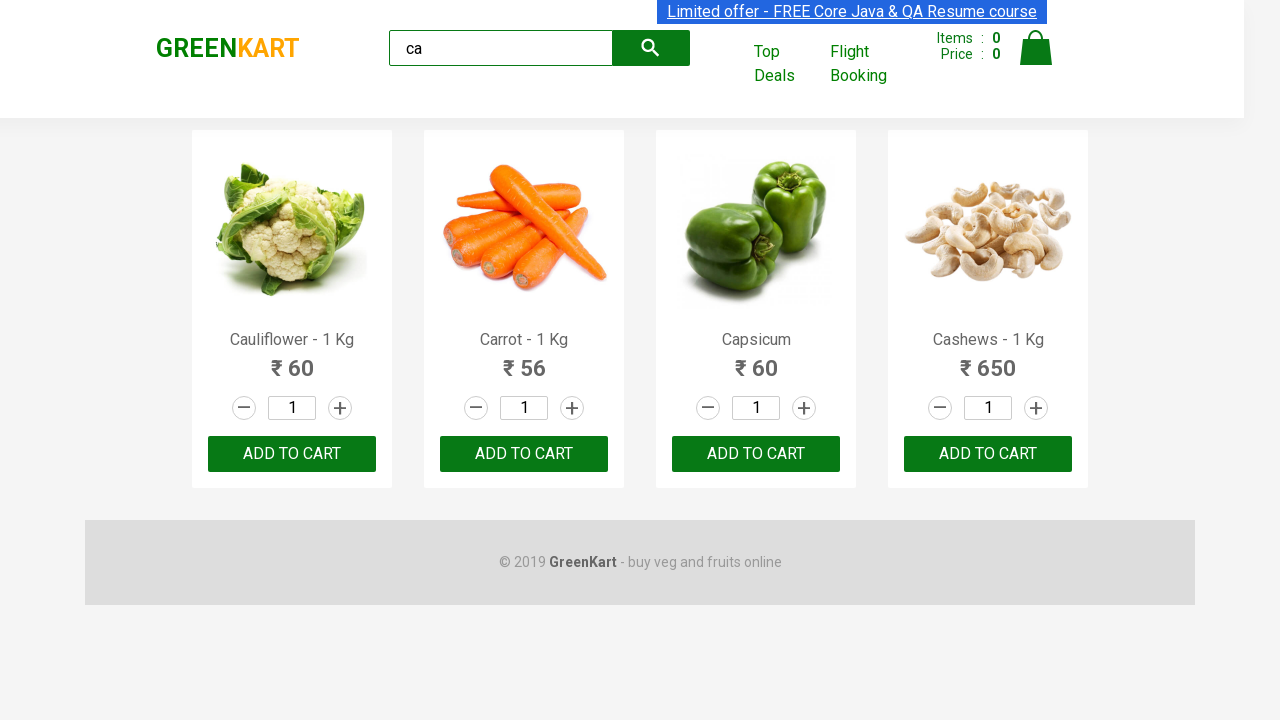

Retrieved product name: Cauliflower - 1 Kg
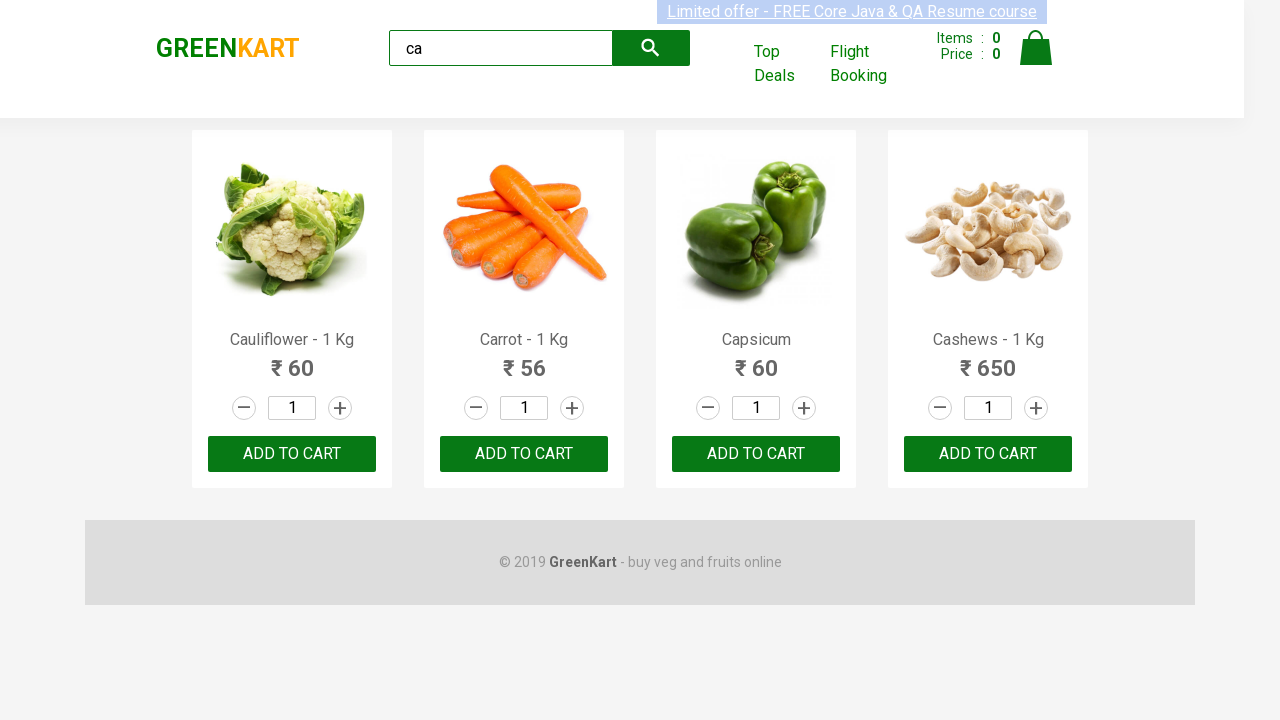

Retrieved product name: Carrot - 1 Kg
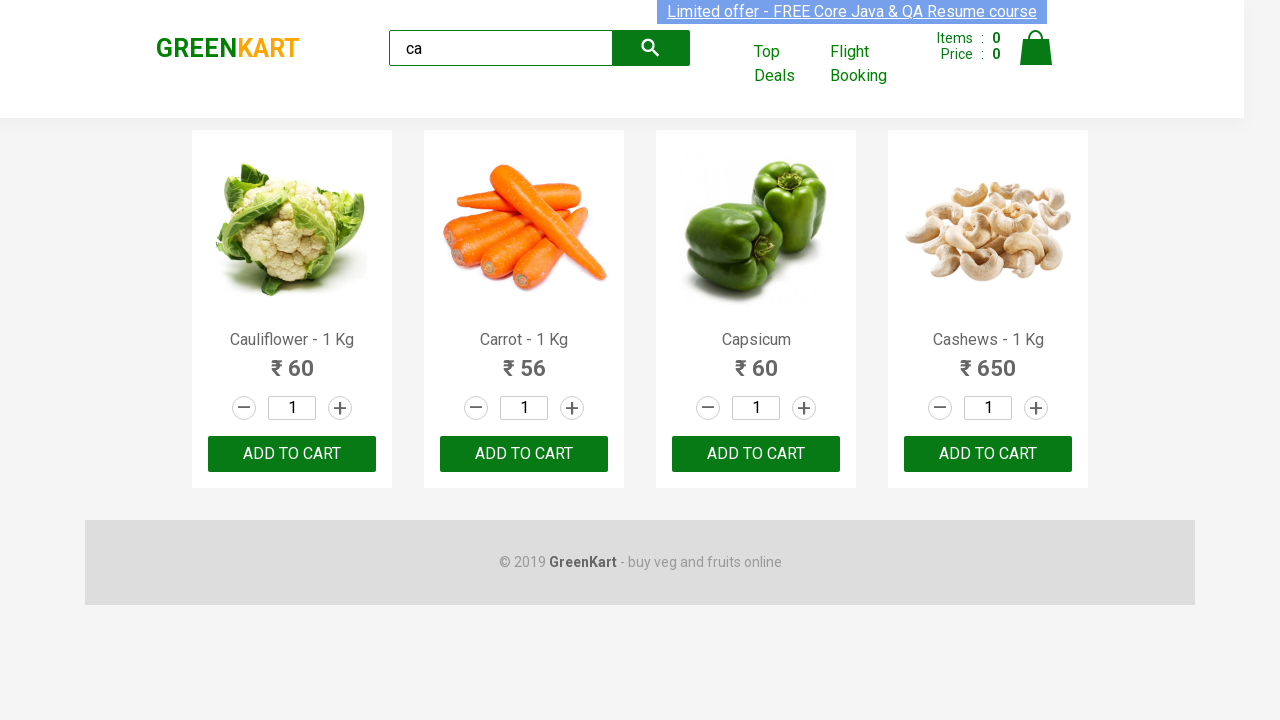

Retrieved product name: Capsicum
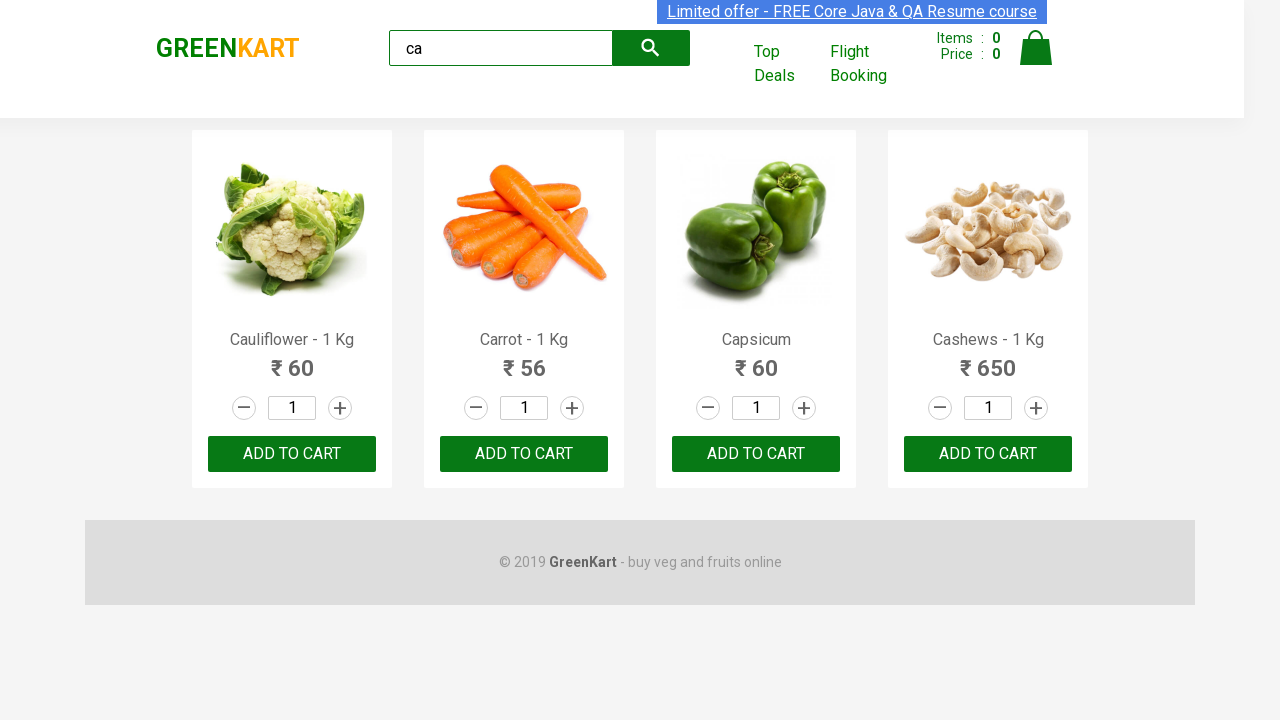

Retrieved product name: Cashews - 1 Kg
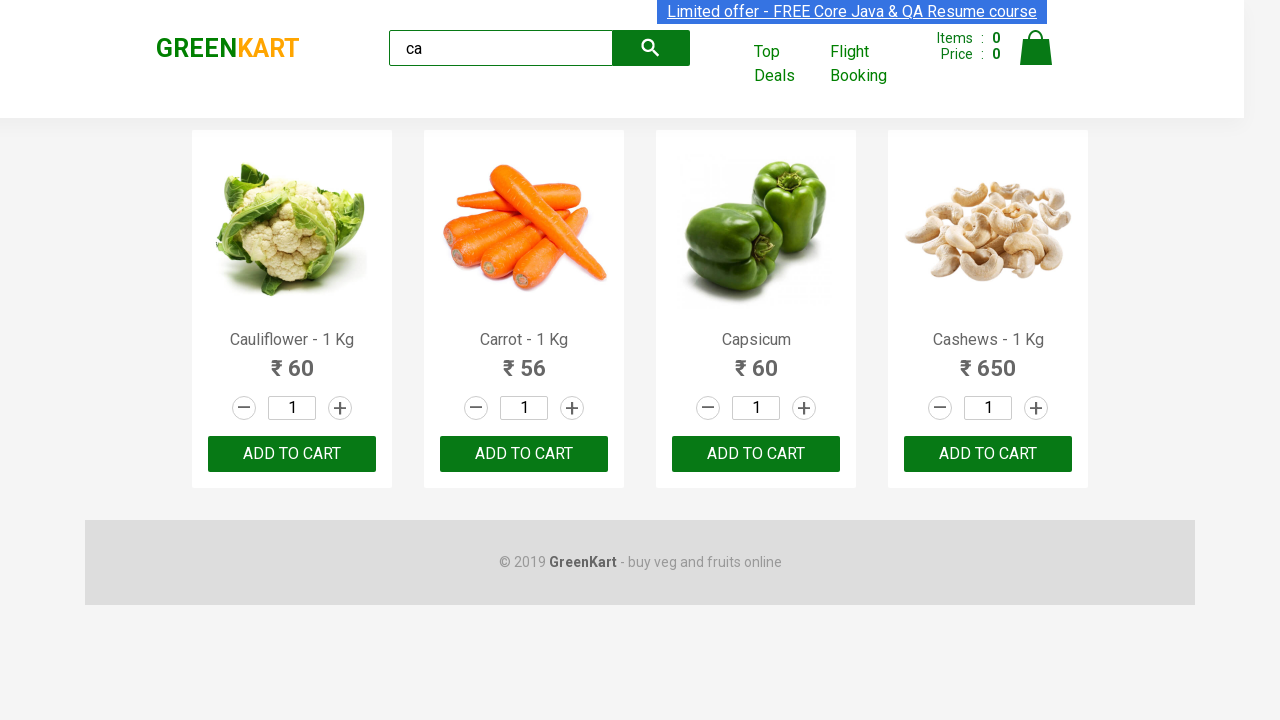

Clicked add to cart button for Cashews product at (988, 454) on .products .product >> nth=3 >> button
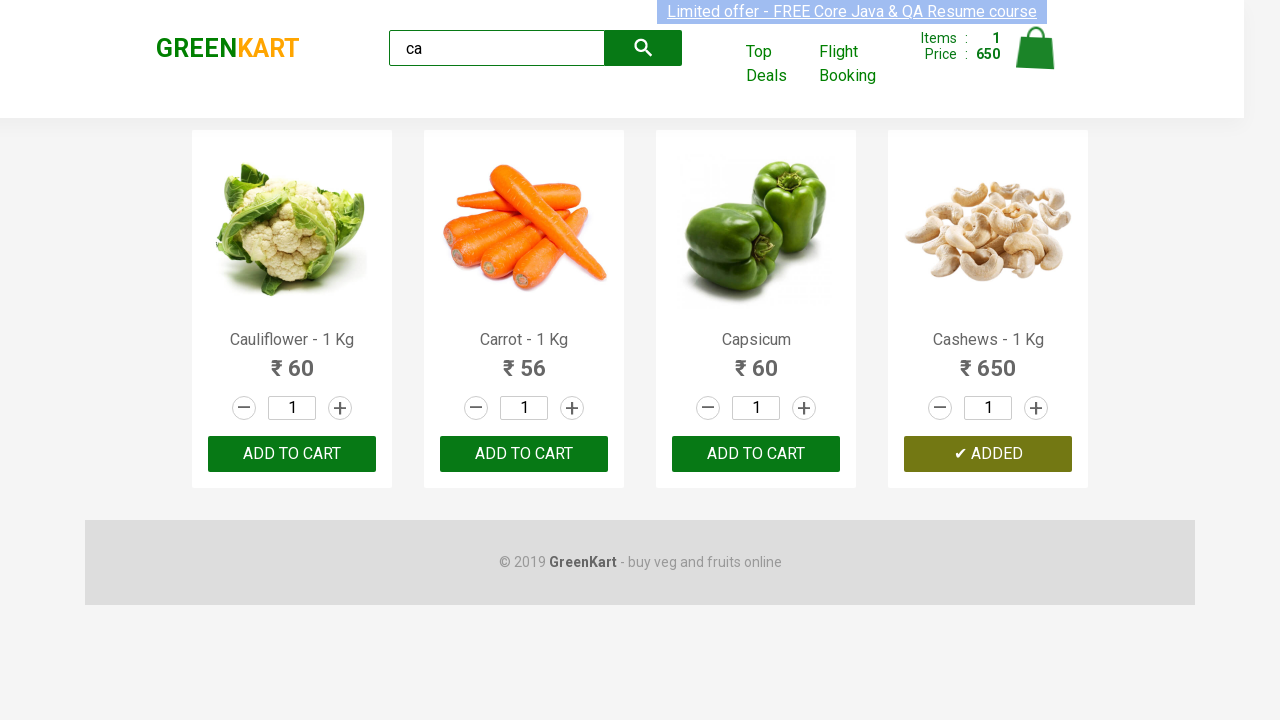

Clicked on cart icon to view cart at (1036, 48) on .cart-icon > img
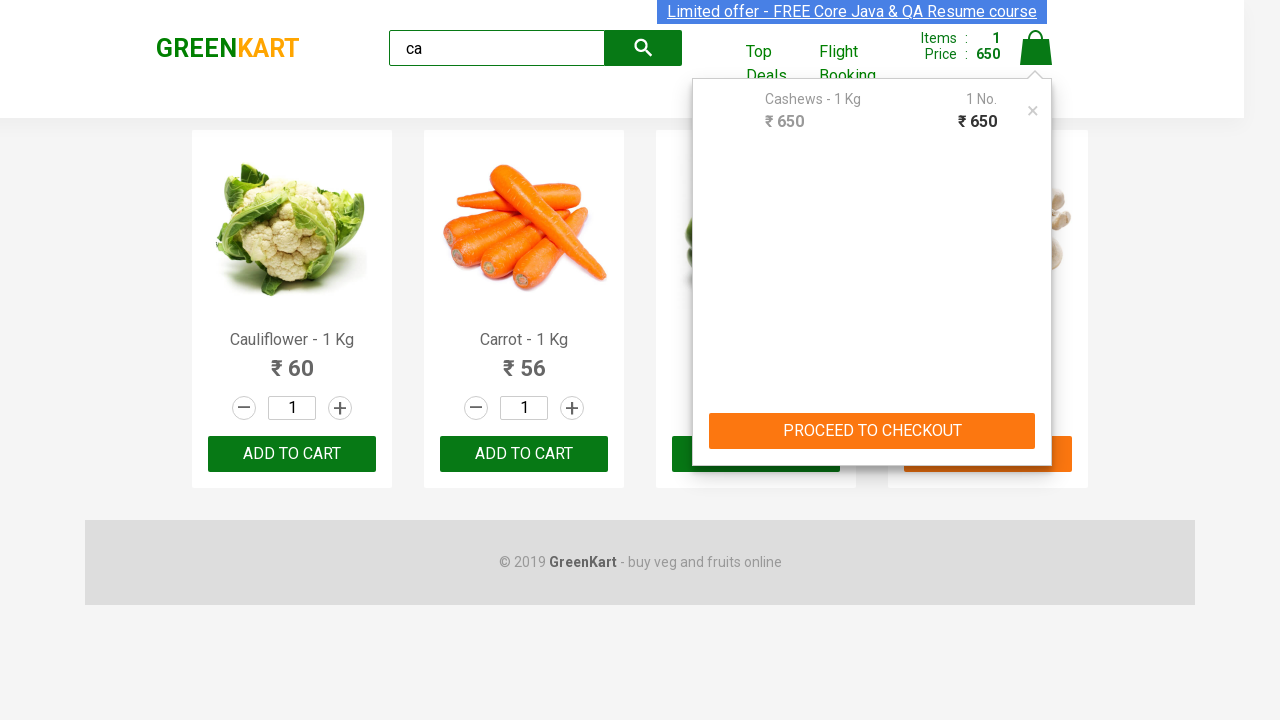

Clicked 'PROCEED TO CHECKOUT' button at (872, 431) on text=PROCEED TO CHECKOUT
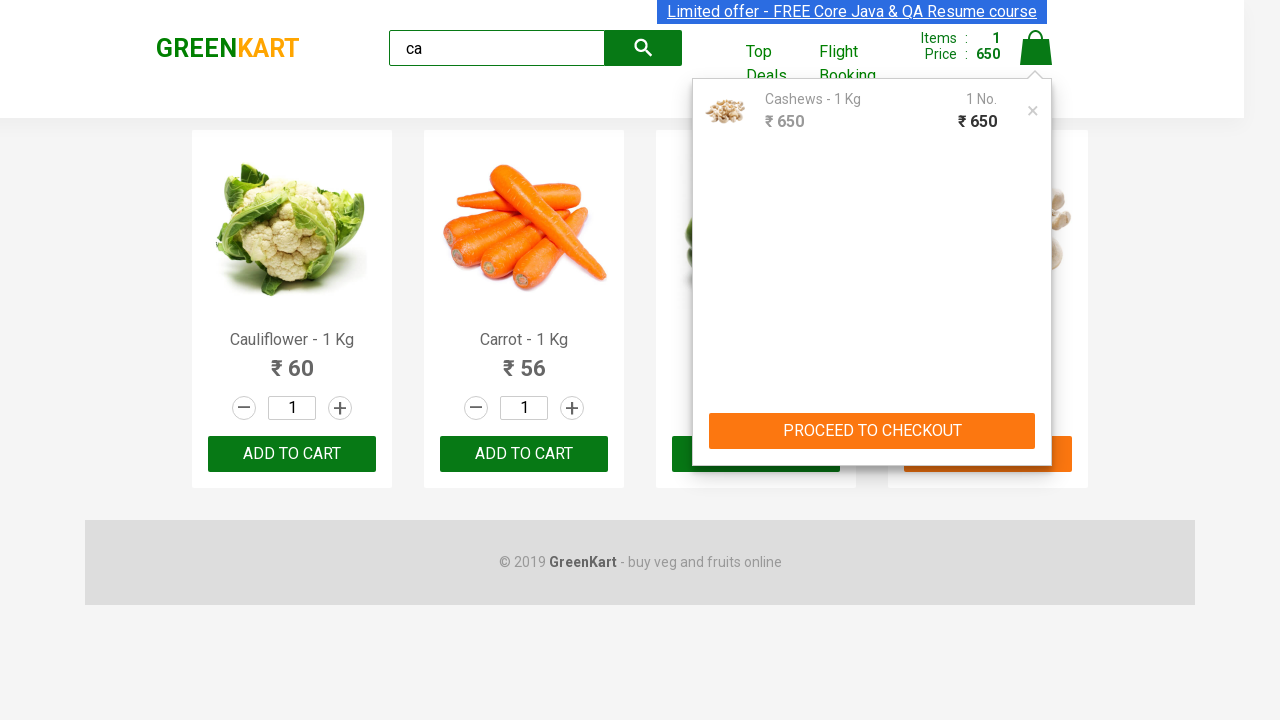

Clicked 'Place Order' button to complete checkout at (1036, 420) on text=Place Order
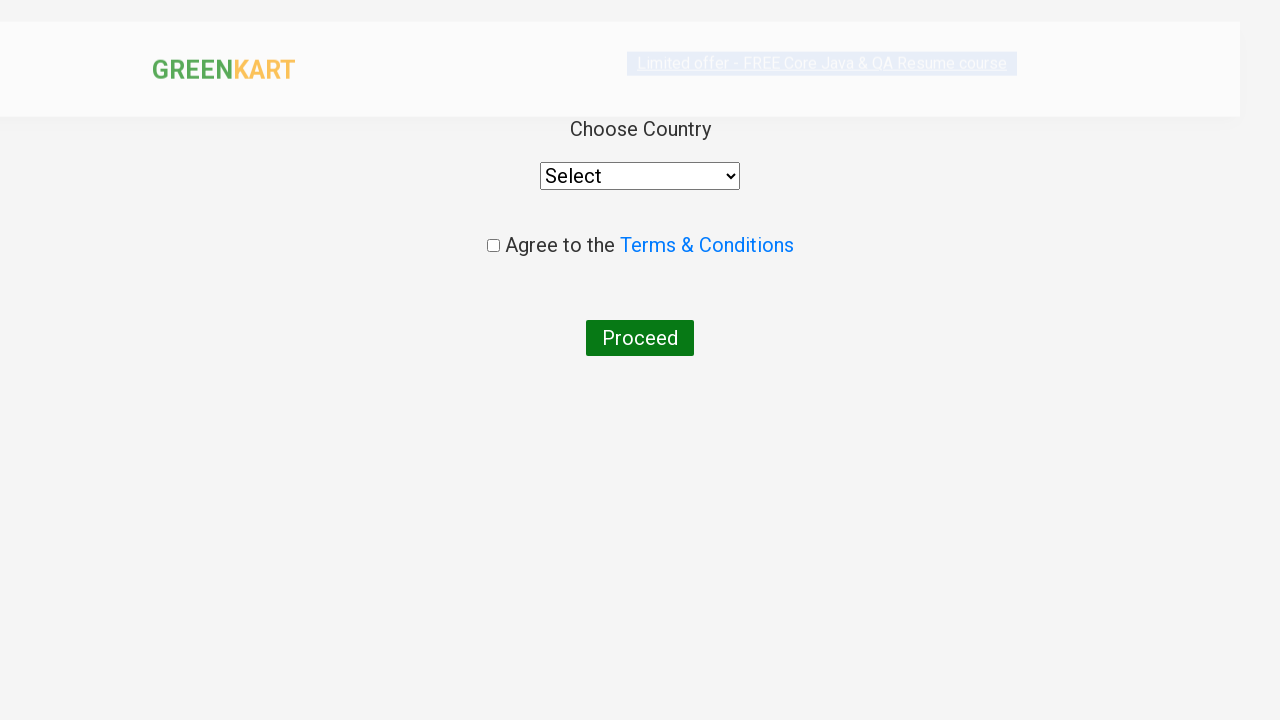

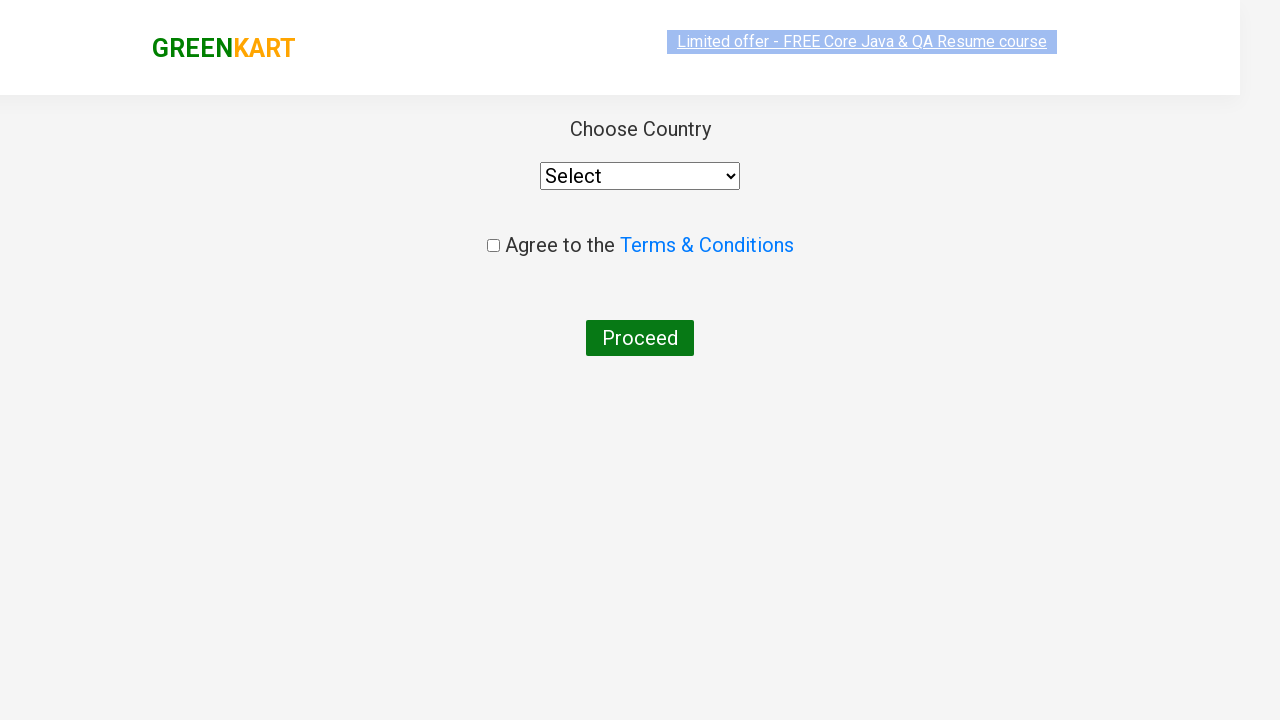